Tests drag and drop functionality by dragging an element to multiple positions within an iframe

Starting URL: https://jqueryui.com/draggable/

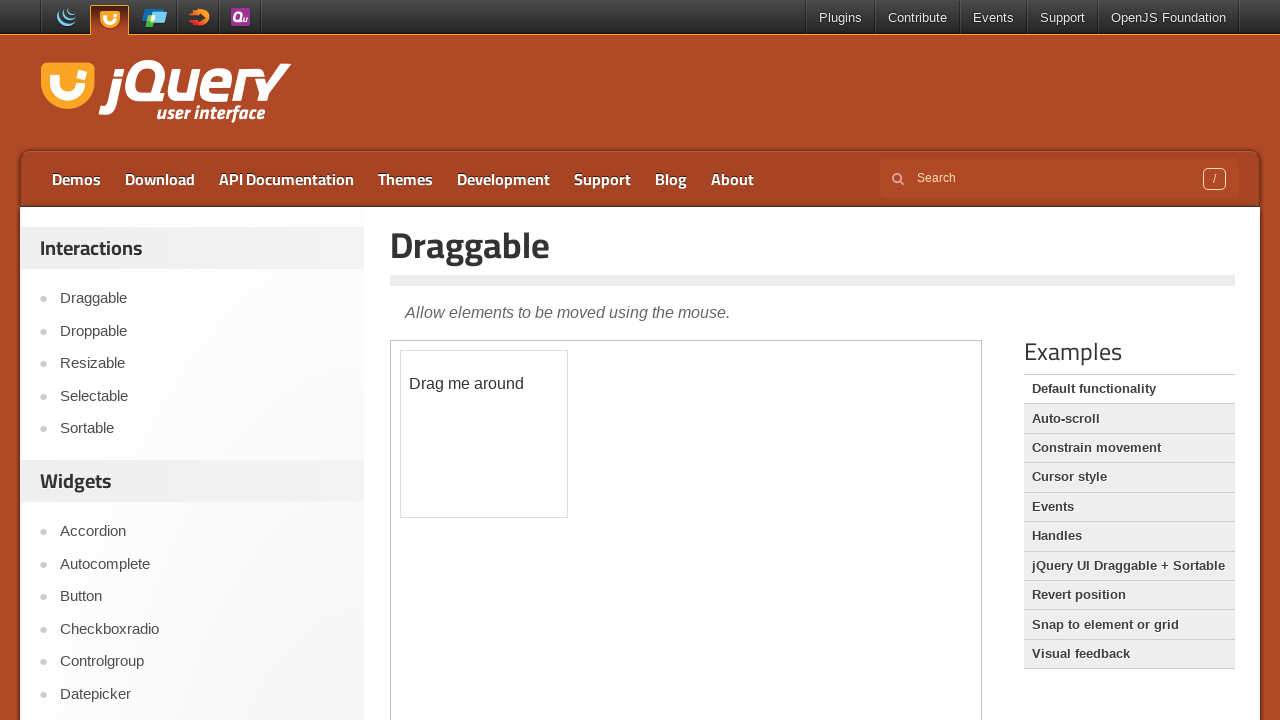

Located iframe containing draggable element
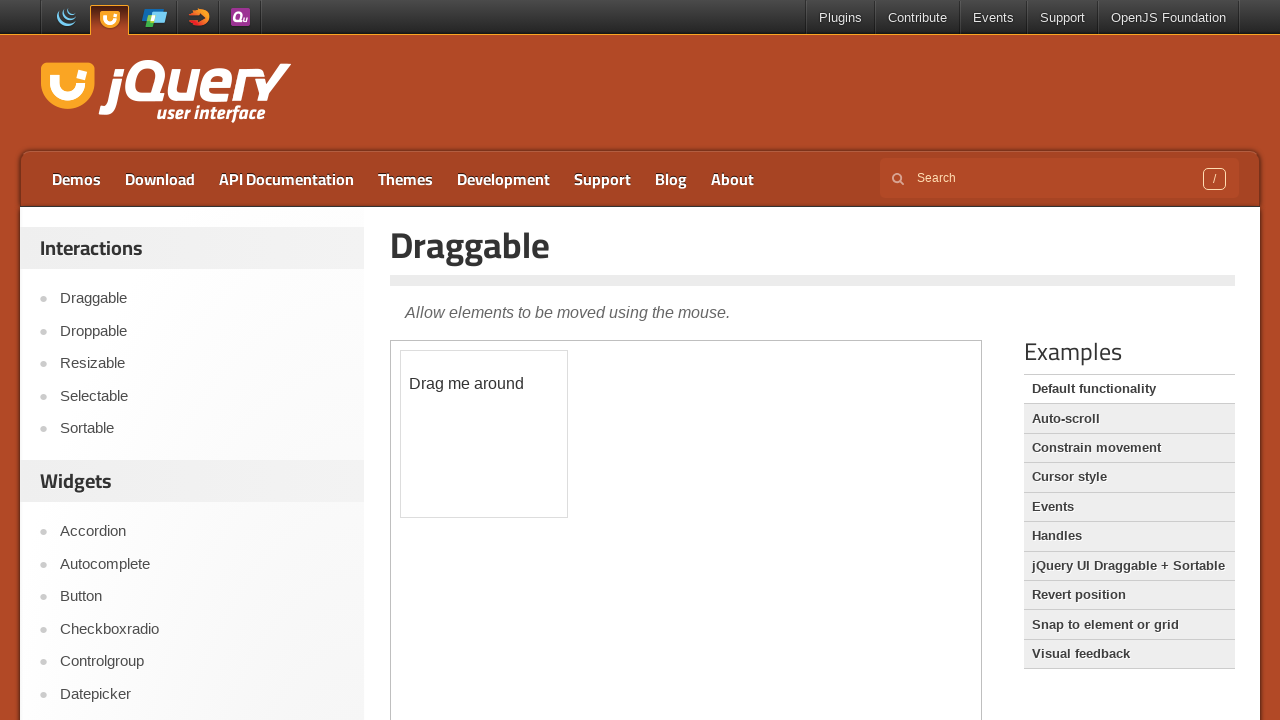

Located draggable element within iframe
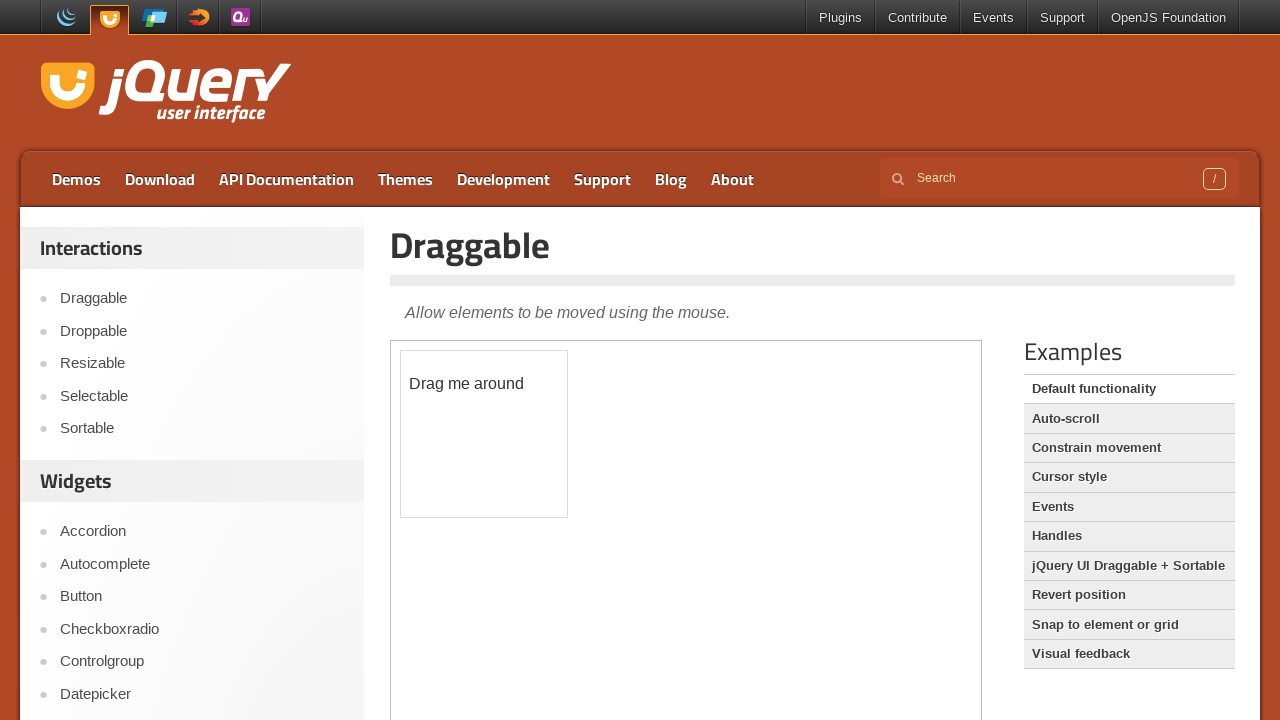

Retrieved bounding box of draggable element
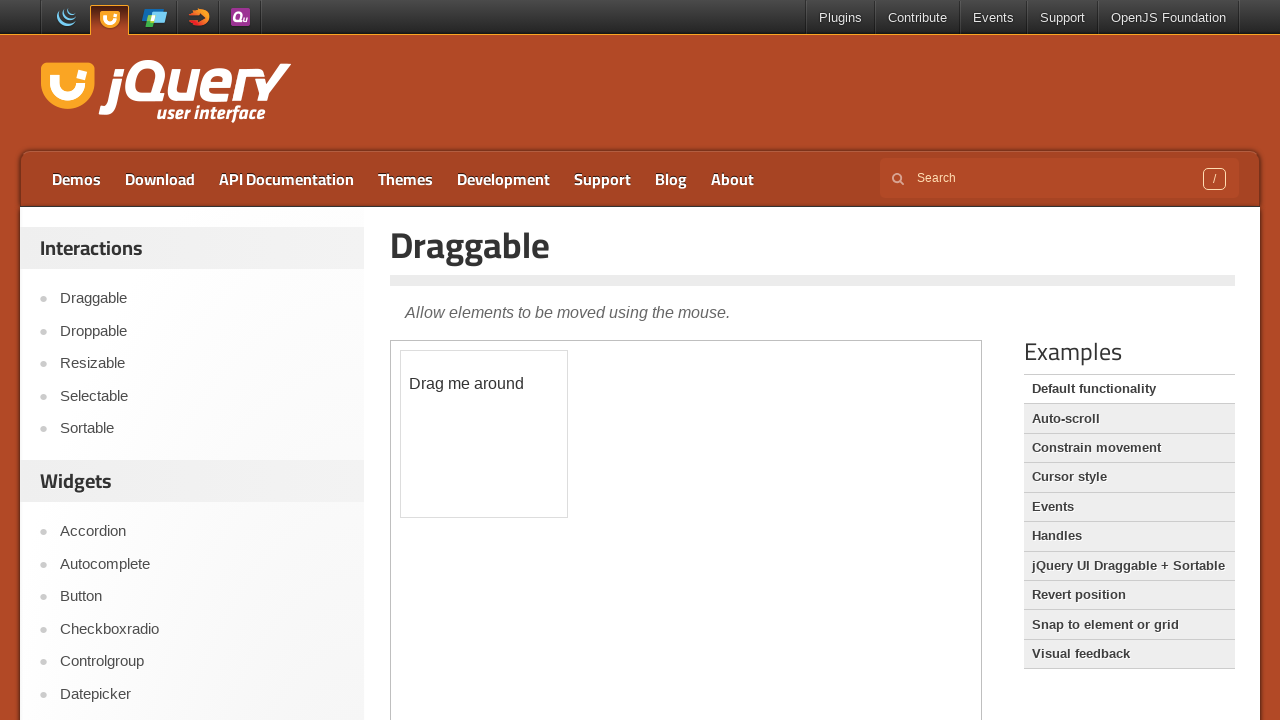

Moved mouse to center of draggable element at (484, 434)
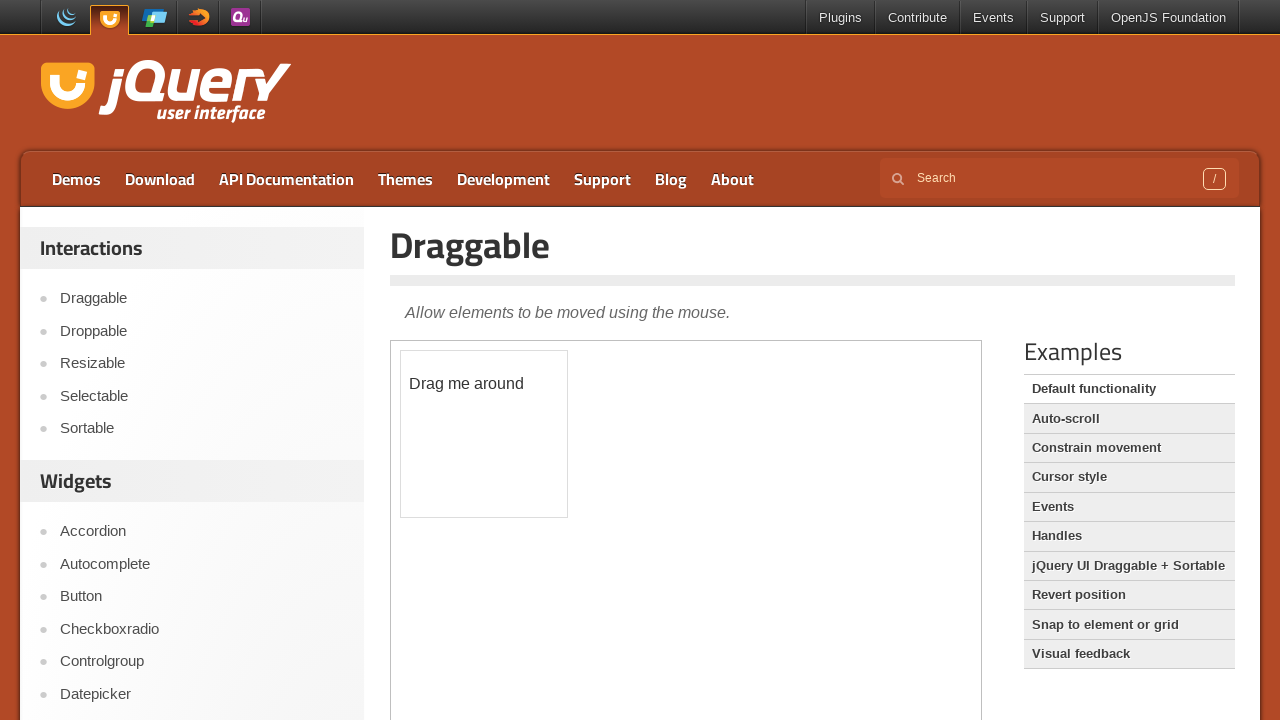

Pressed mouse button down on draggable element at (484, 434)
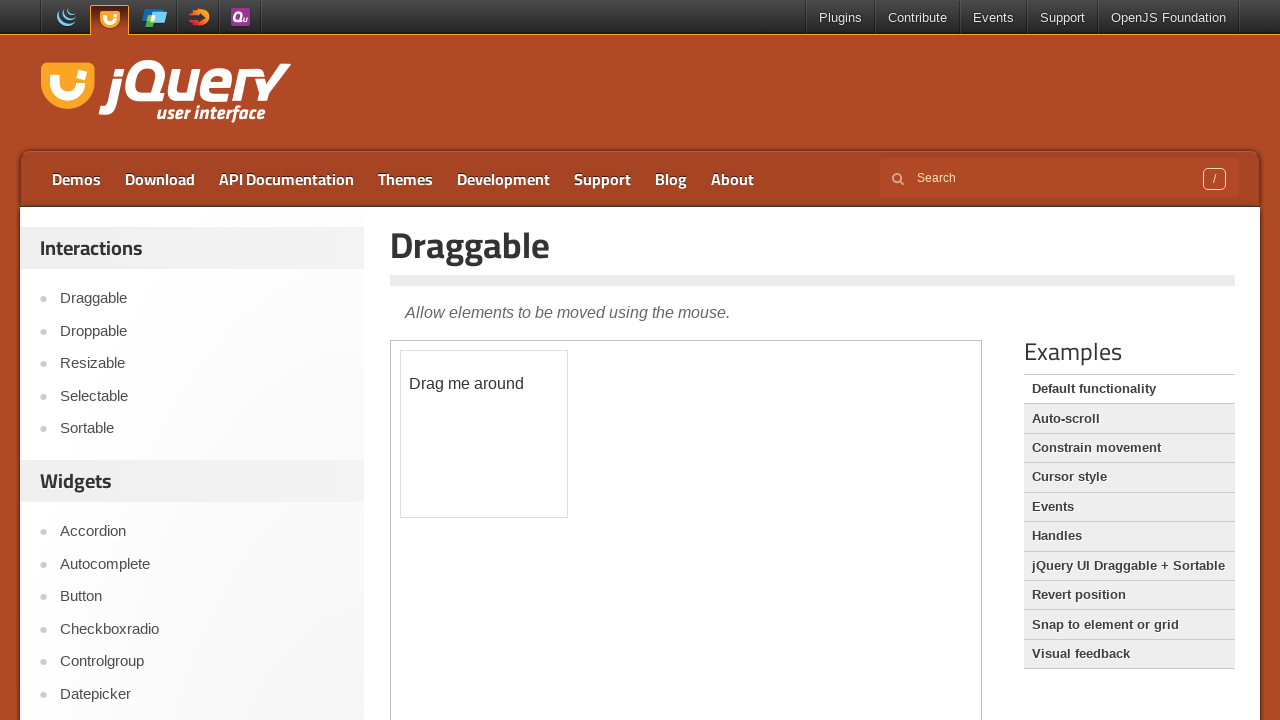

Dragged element 200px right and 30px down (first drag operation) at (684, 464)
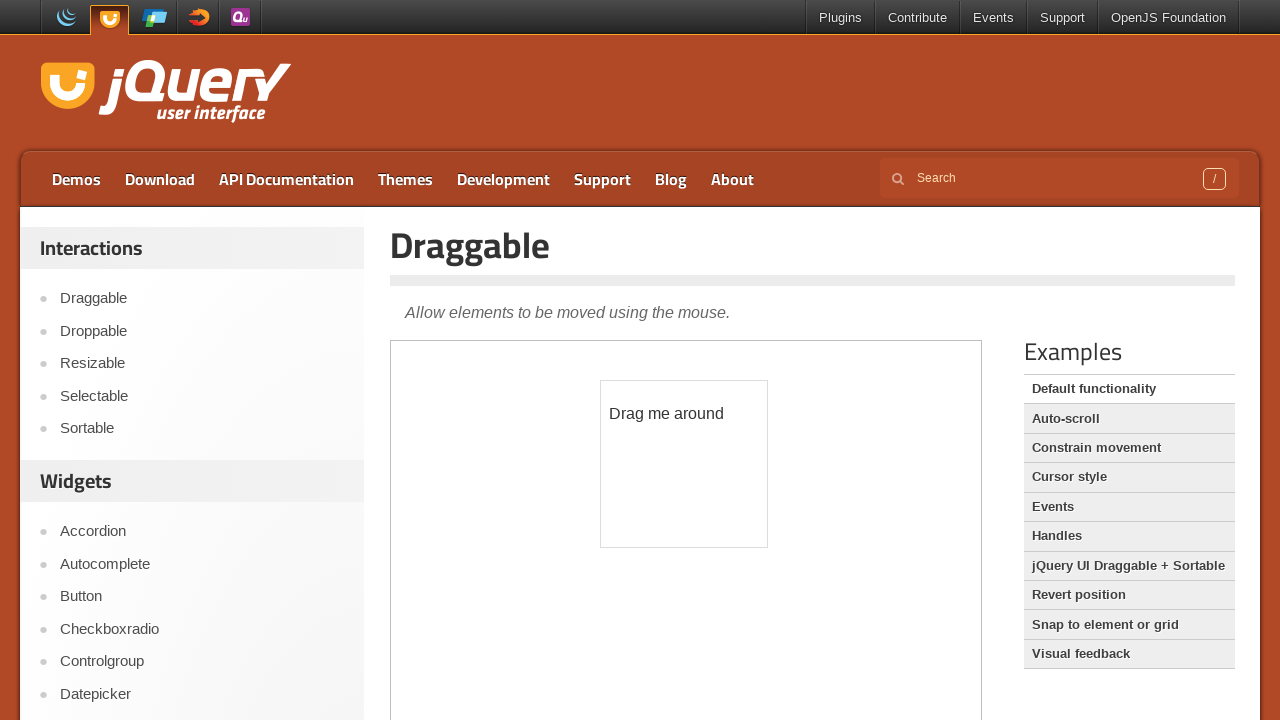

Released mouse button after first drag operation at (684, 464)
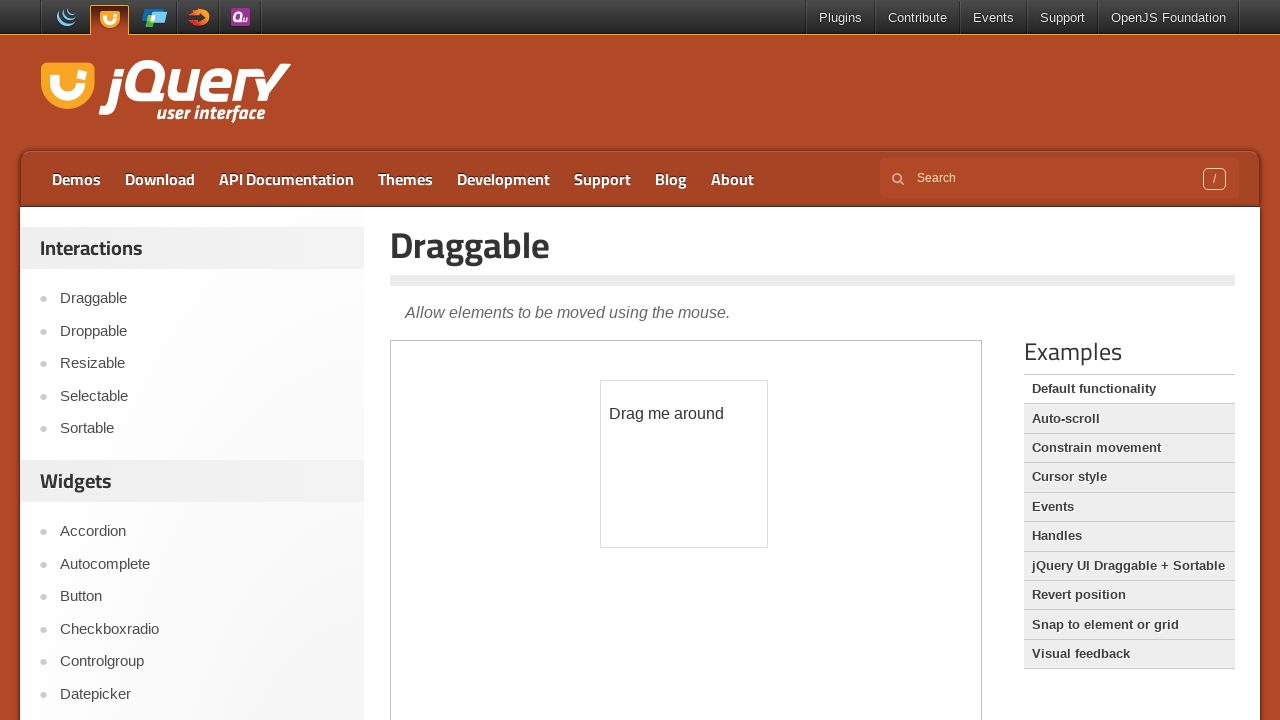

Retrieved updated bounding box of draggable element
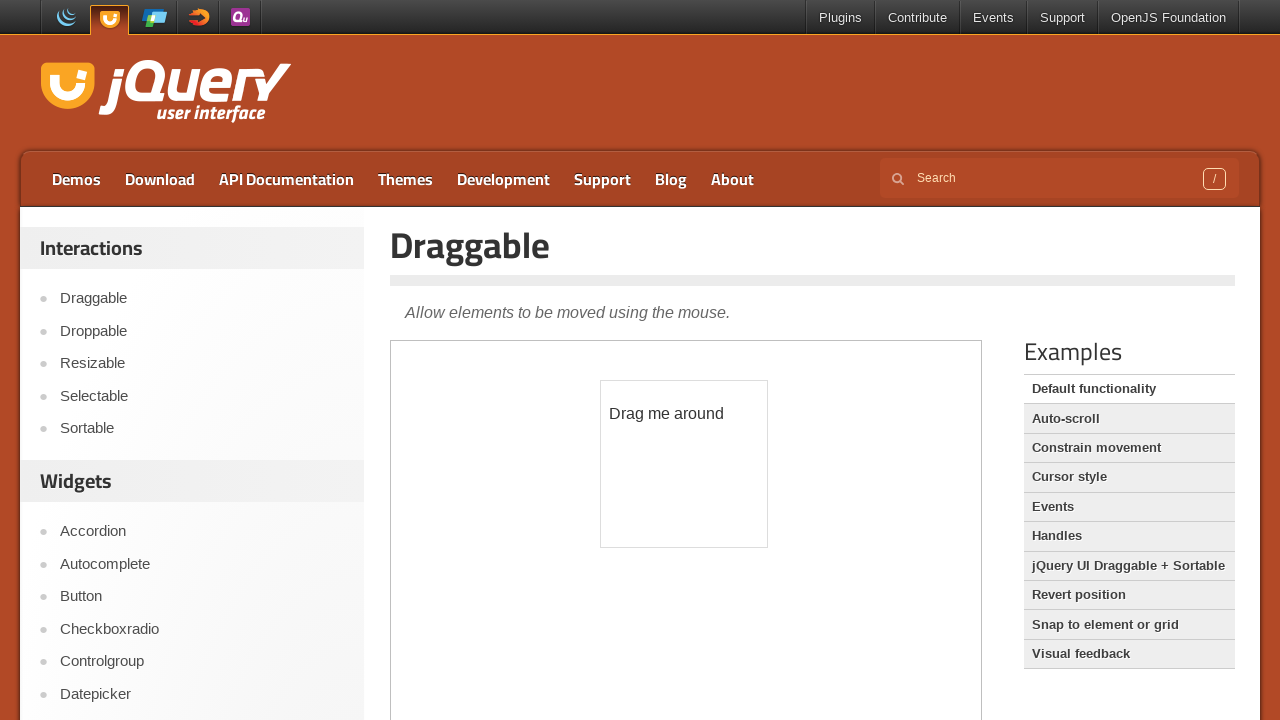

Moved mouse to center of draggable element for second drag at (684, 464)
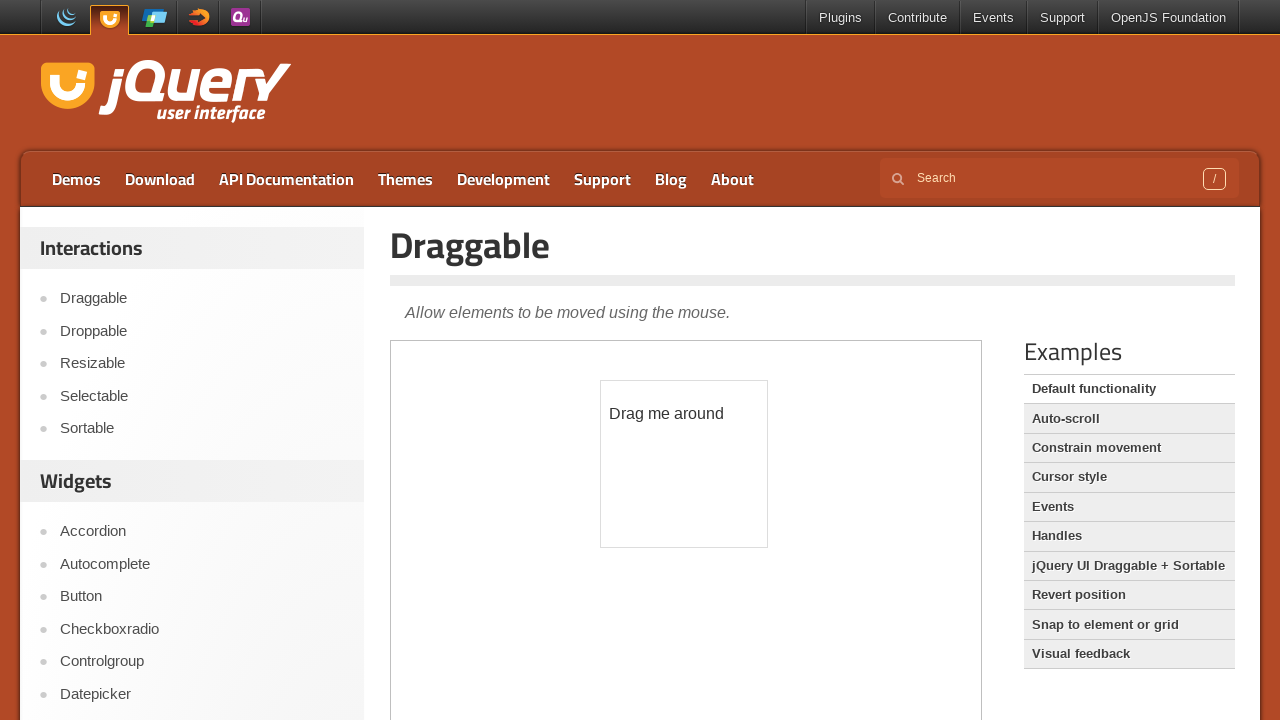

Pressed mouse button down on draggable element at (684, 464)
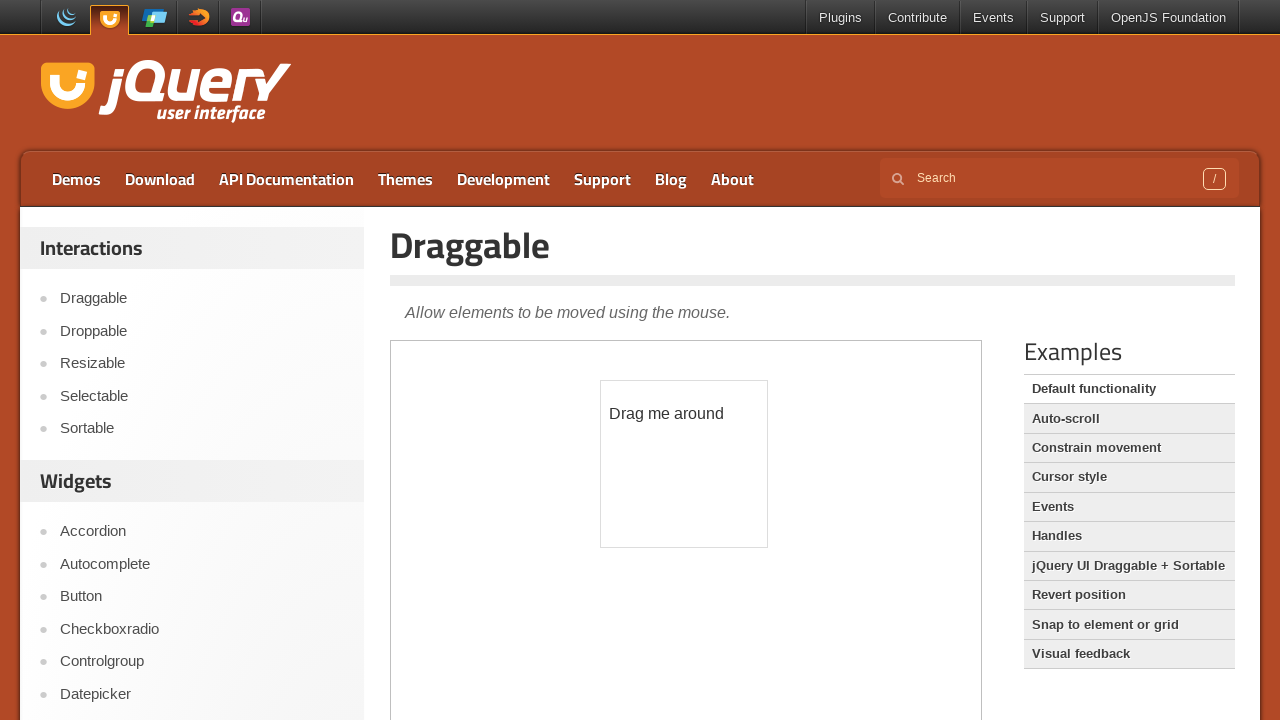

Dragged element 250px right and 10px down (second drag operation) at (934, 474)
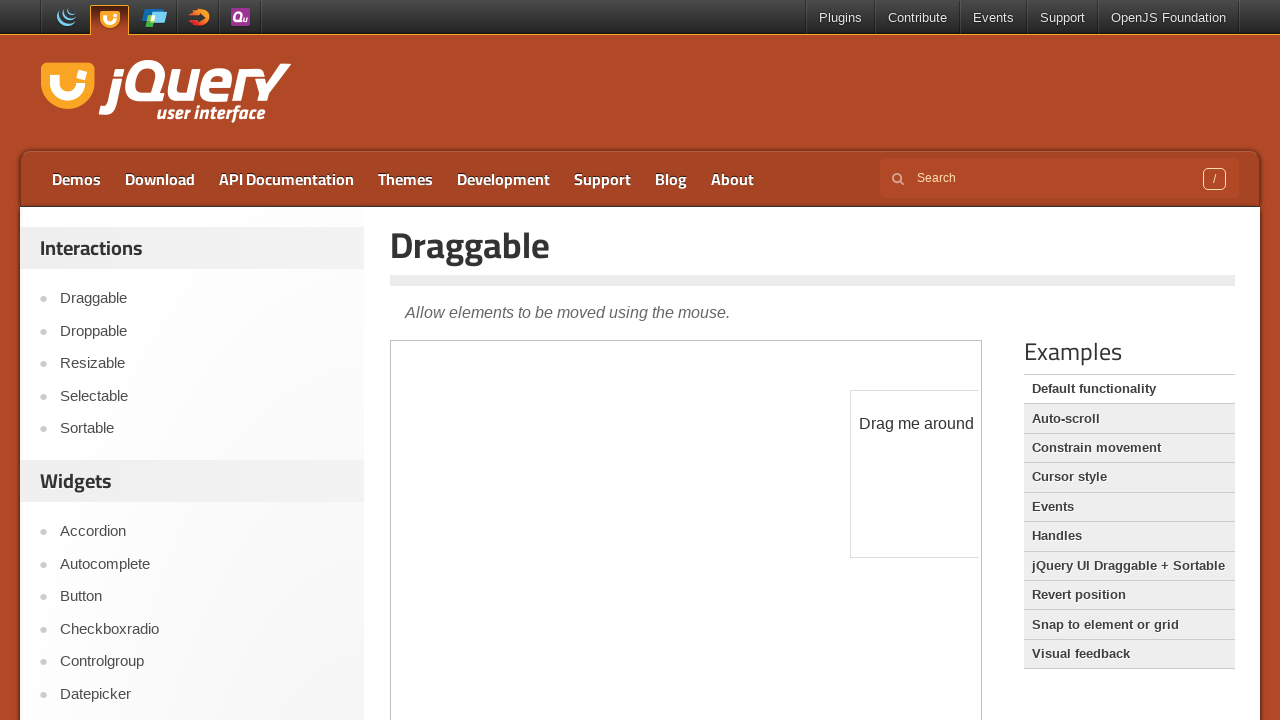

Released mouse button after second drag operation at (934, 474)
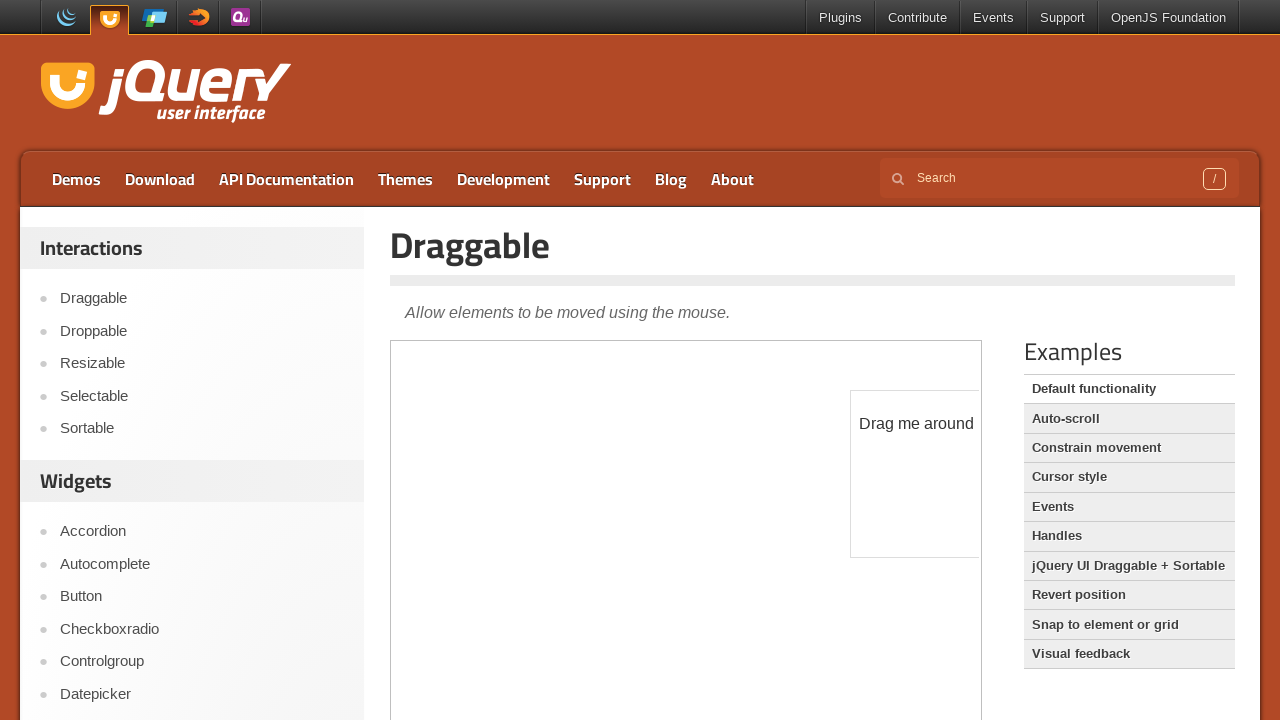

Retrieved updated bounding box of draggable element
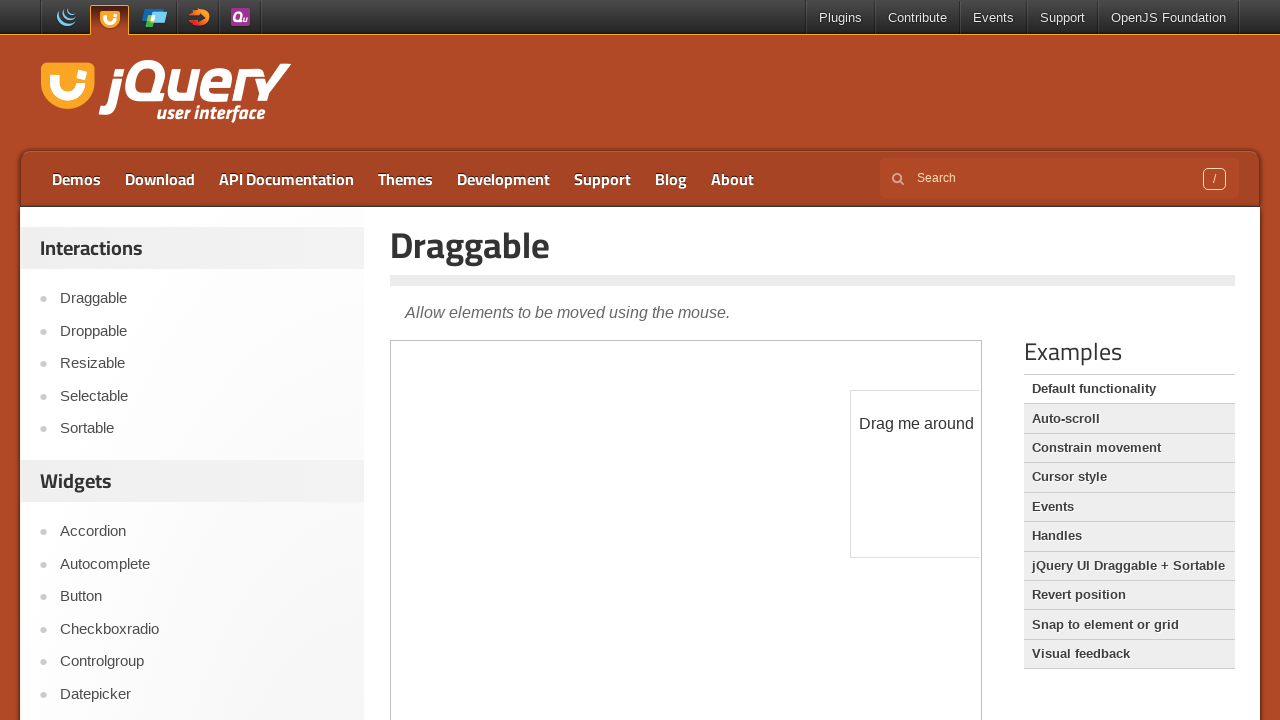

Moved mouse to center of draggable element for third drag at (934, 474)
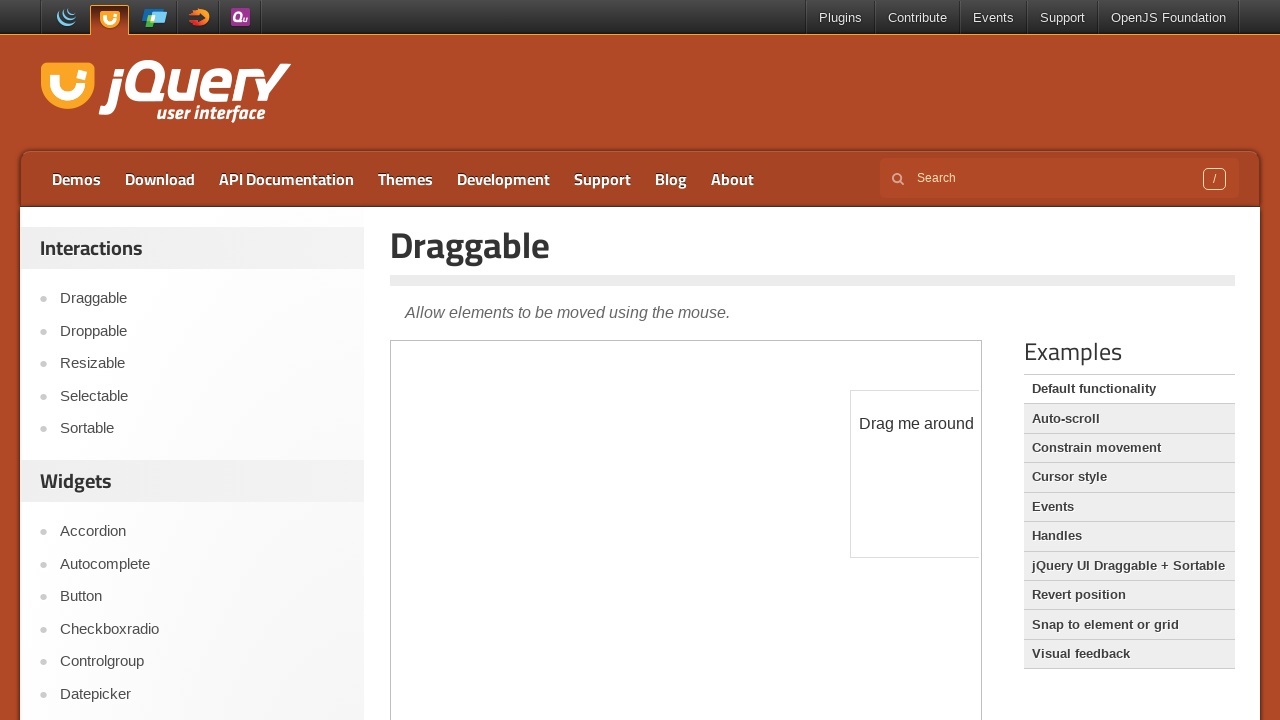

Pressed mouse button down on draggable element at (934, 474)
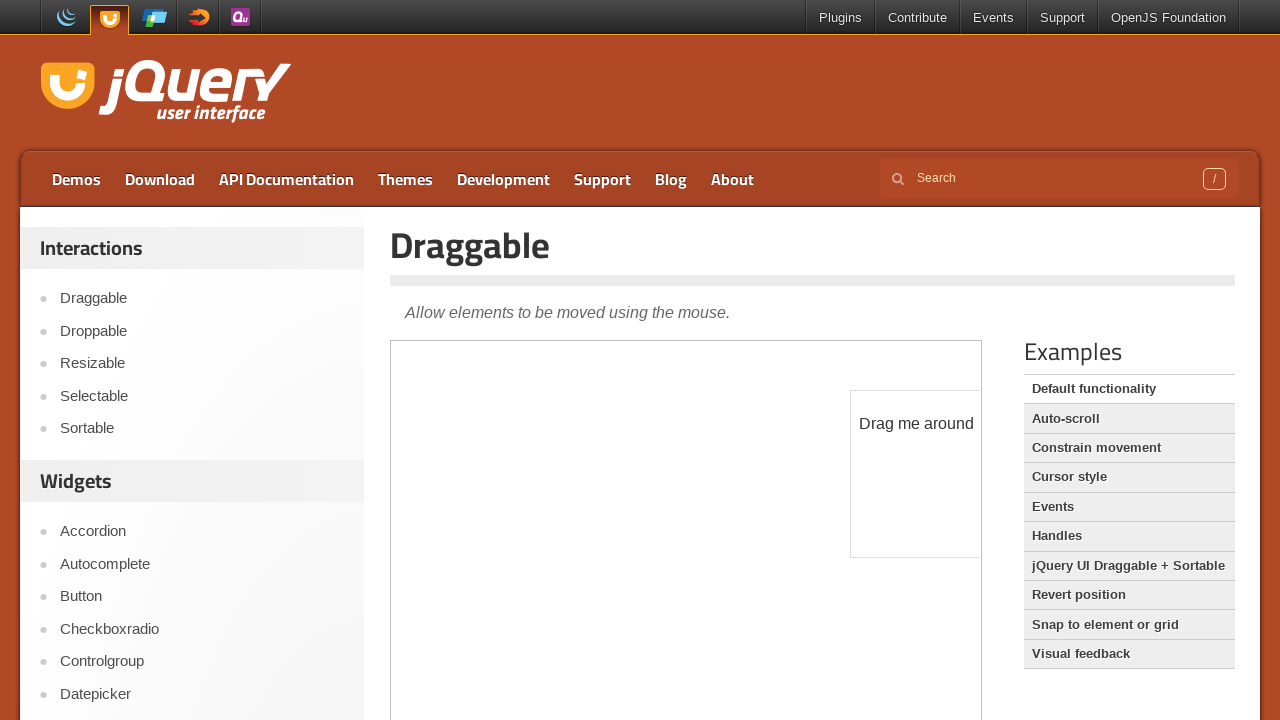

Dragged element 300px right and 50px down (third drag operation) at (1234, 524)
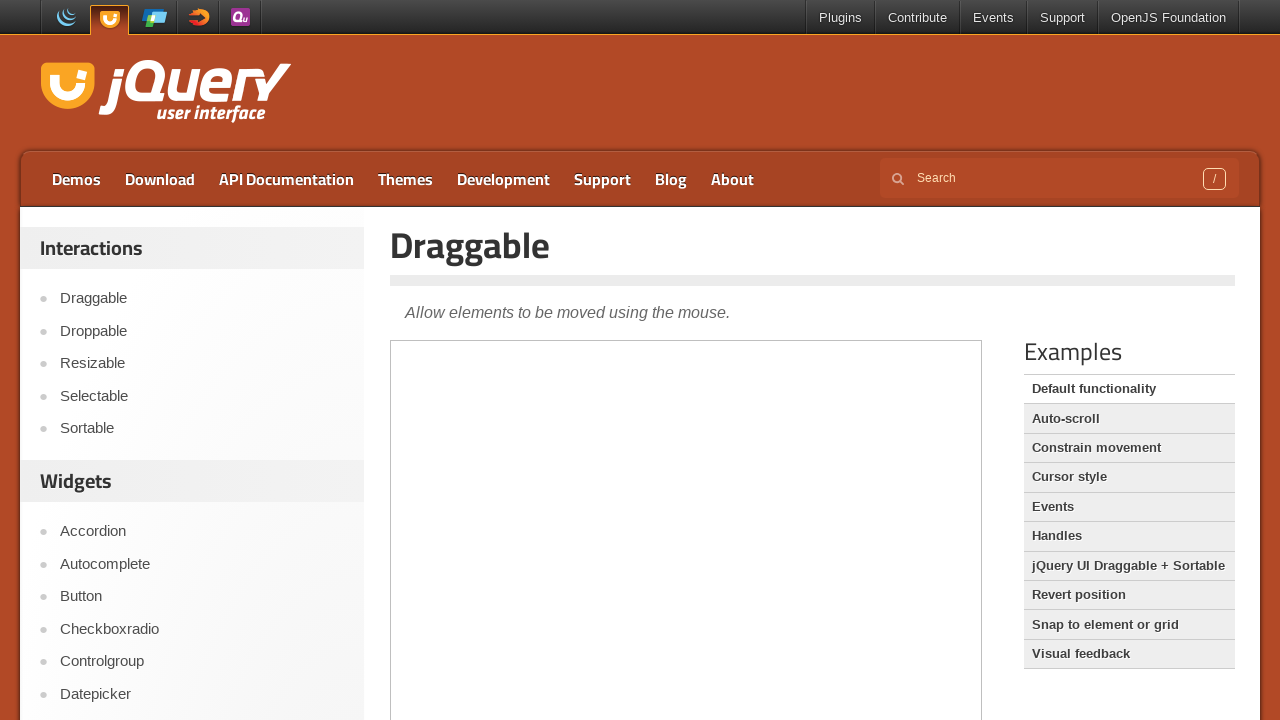

Released mouse button after third drag operation at (1234, 524)
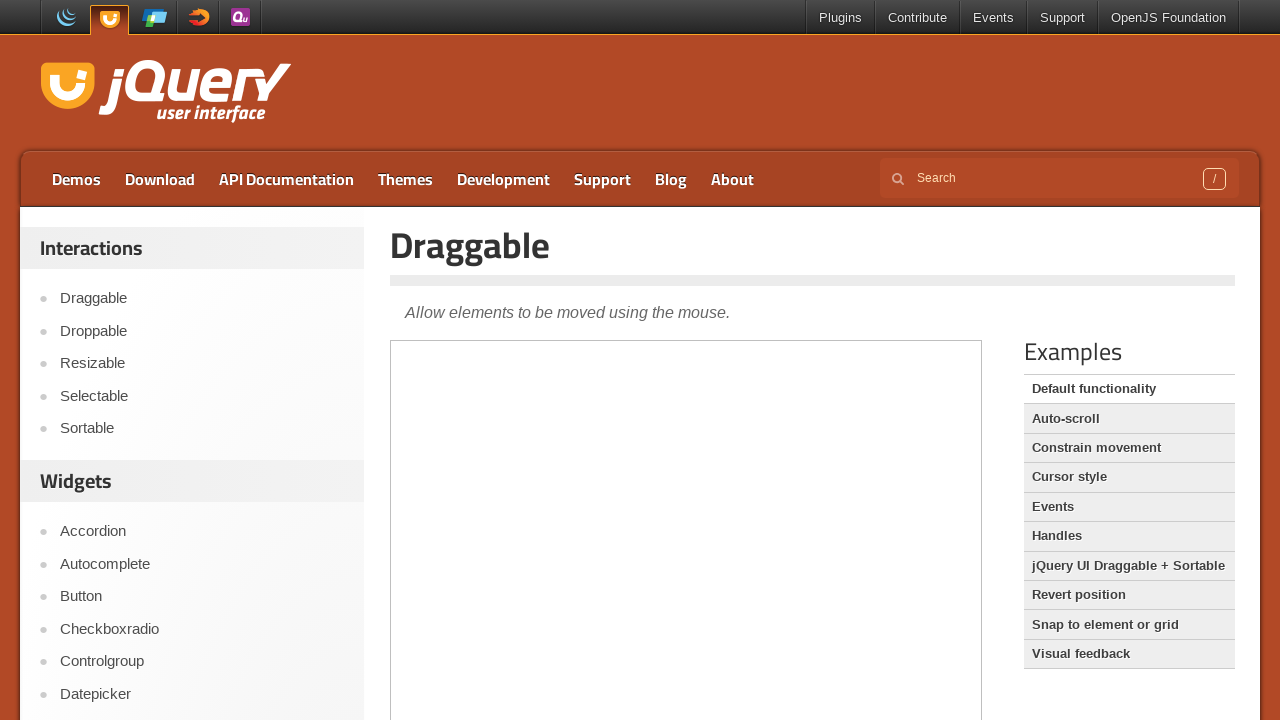

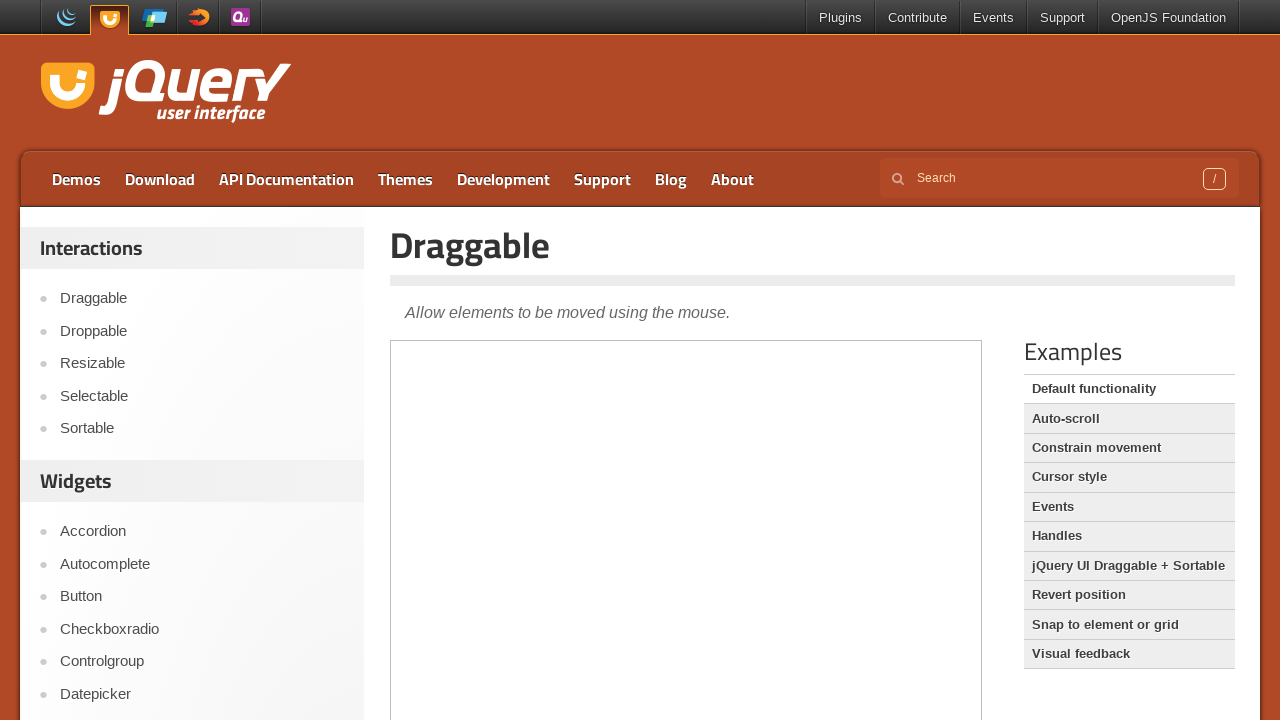